Tests accepting a JavaScript alert by clicking a button that triggers an alert, verifying the alert text, and accepting it

Starting URL: https://automationfc.github.io/basic-form/index.html

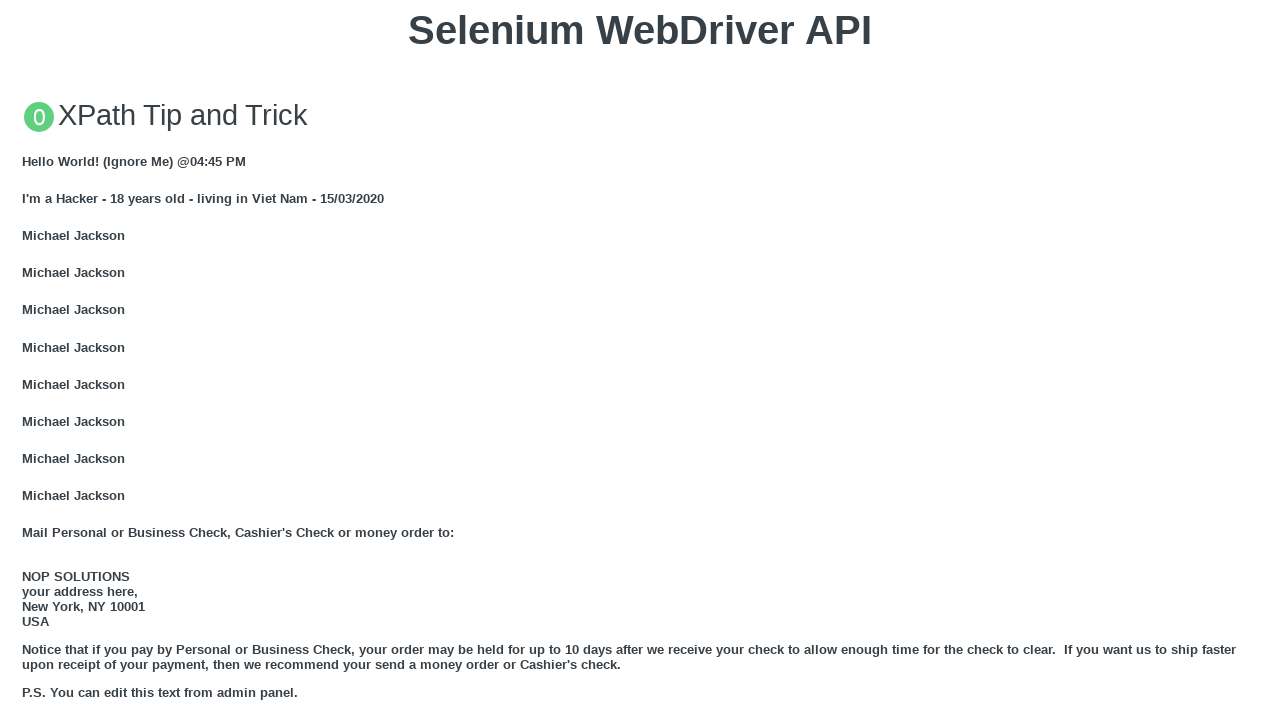

Clicked button to trigger JavaScript alert at (640, 360) on xpath=//button[text()='Click for JS Alert']
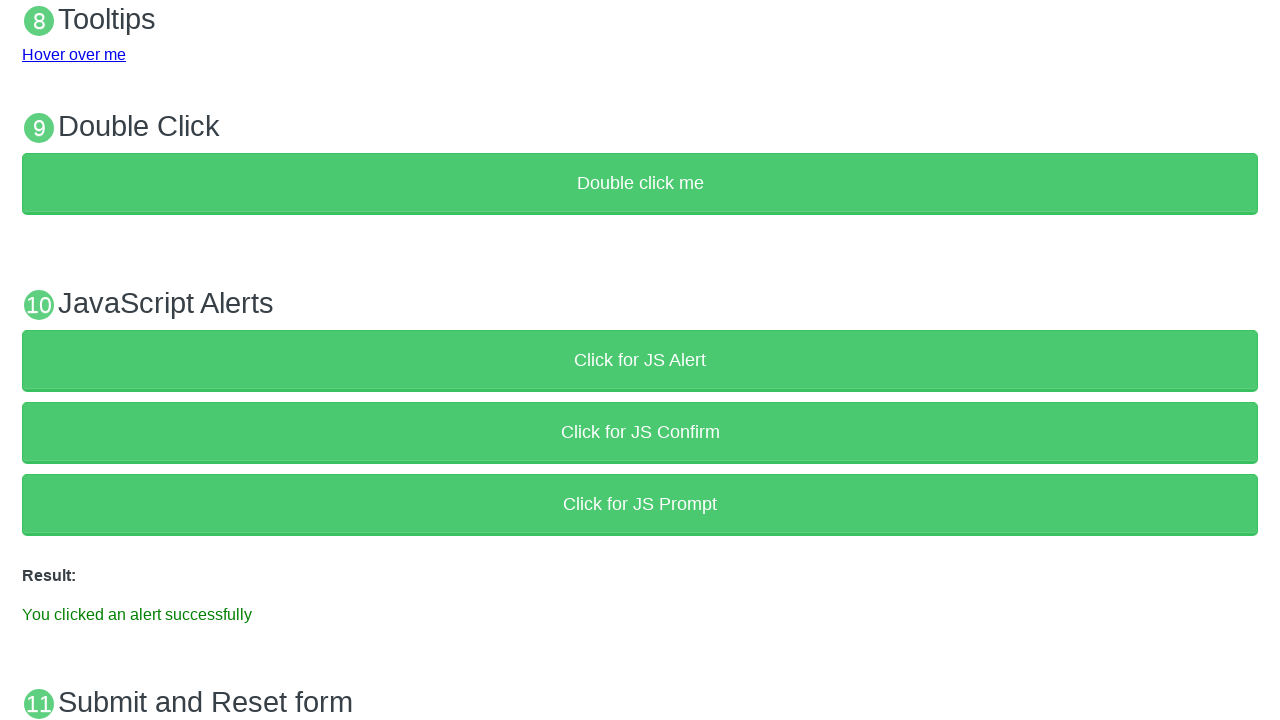

Set up dialog handler to accept alert
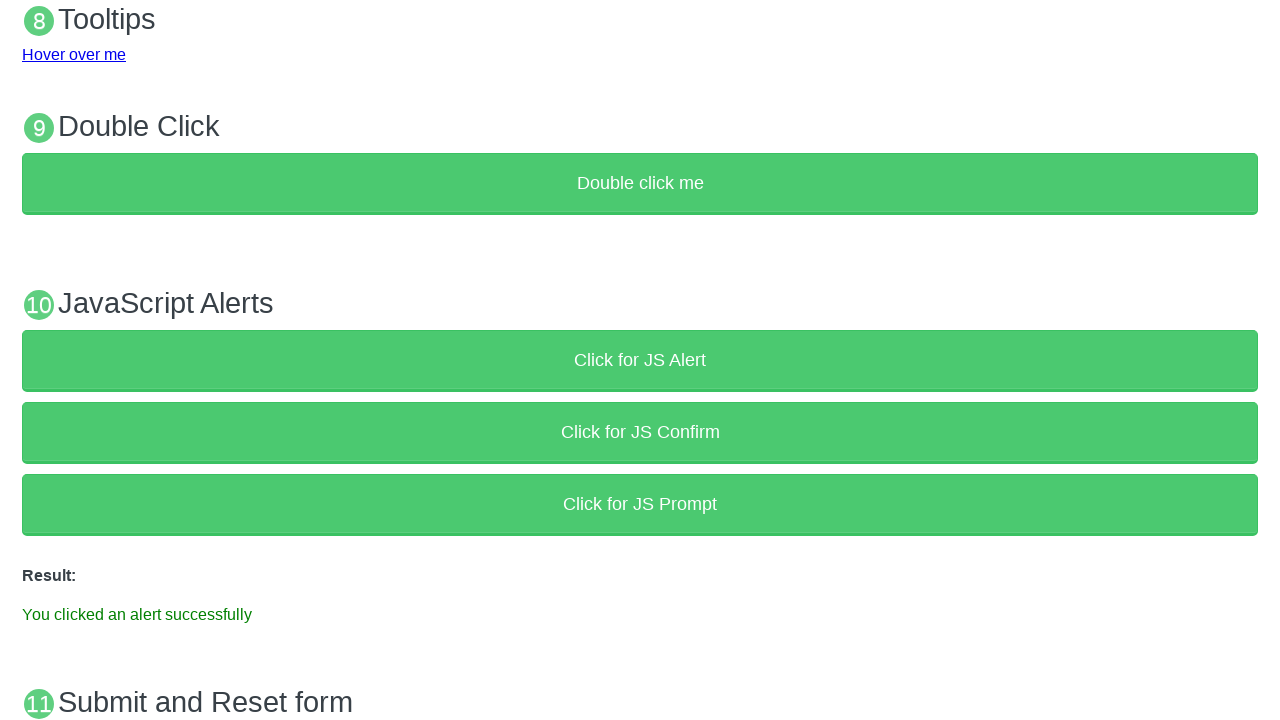

Alert was accepted and result text updated
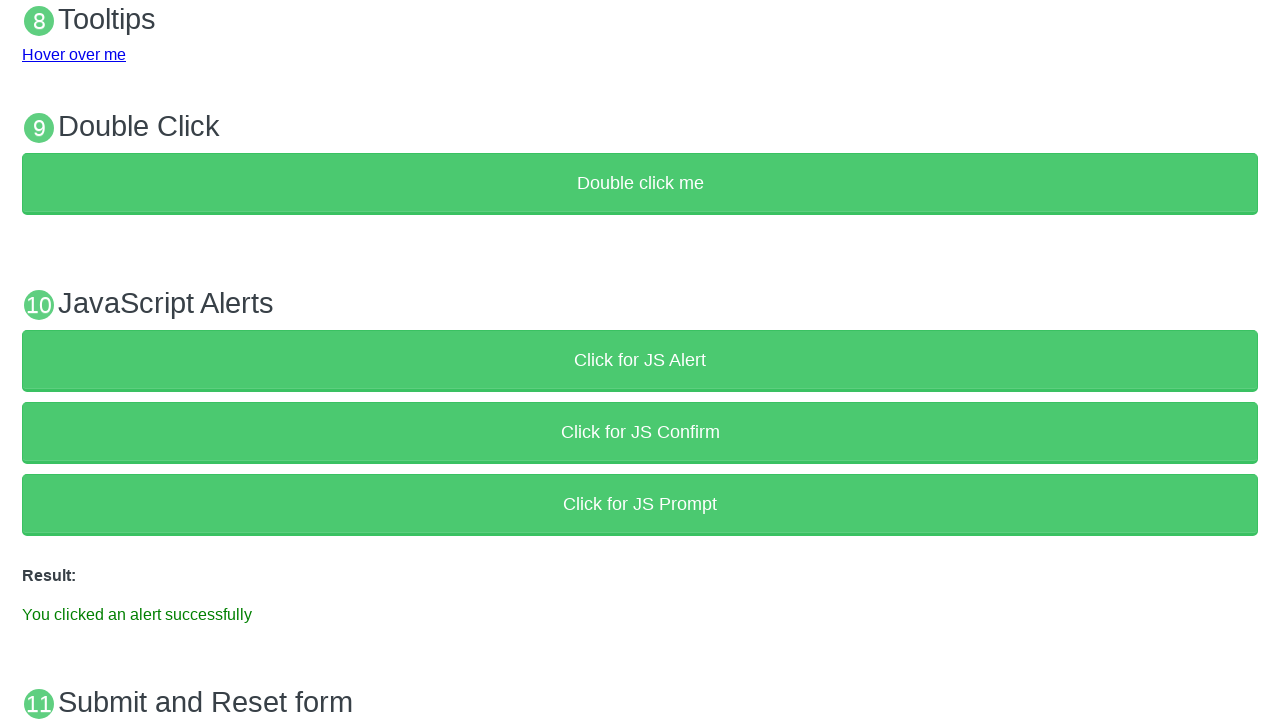

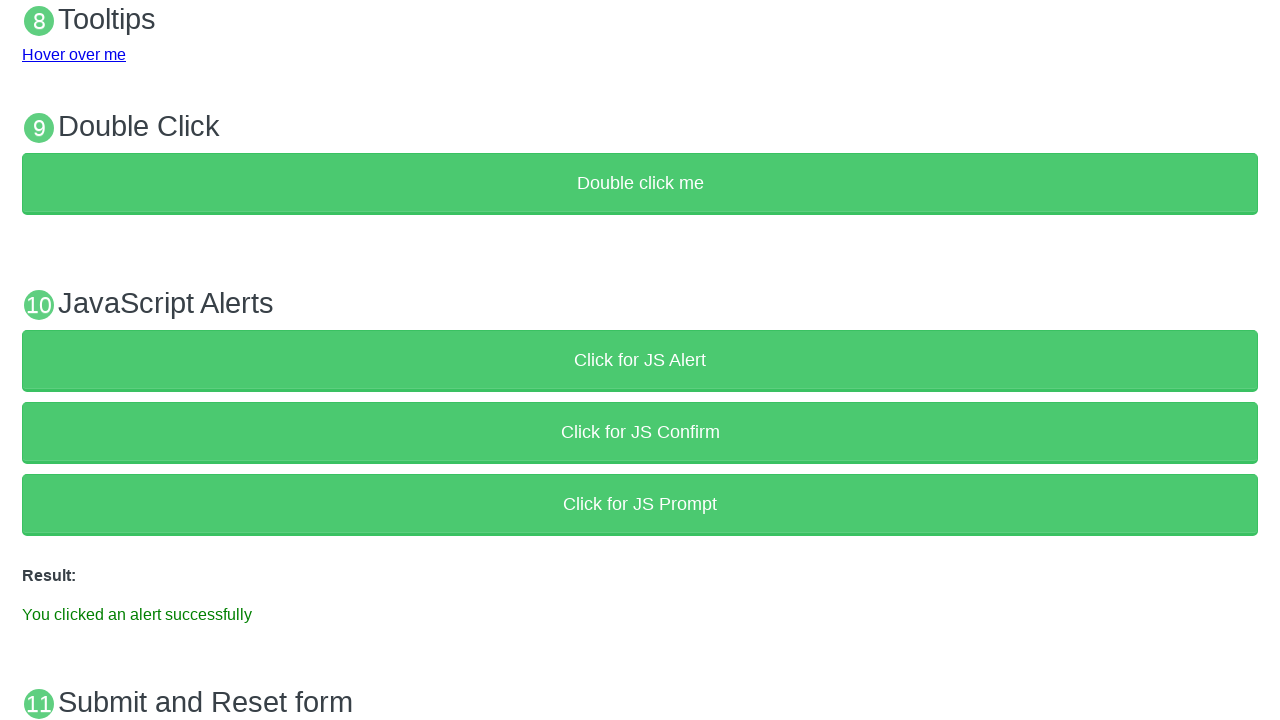